Navigates to text box page and fills the username field with text

Starting URL: https://demoqa.com/text-box

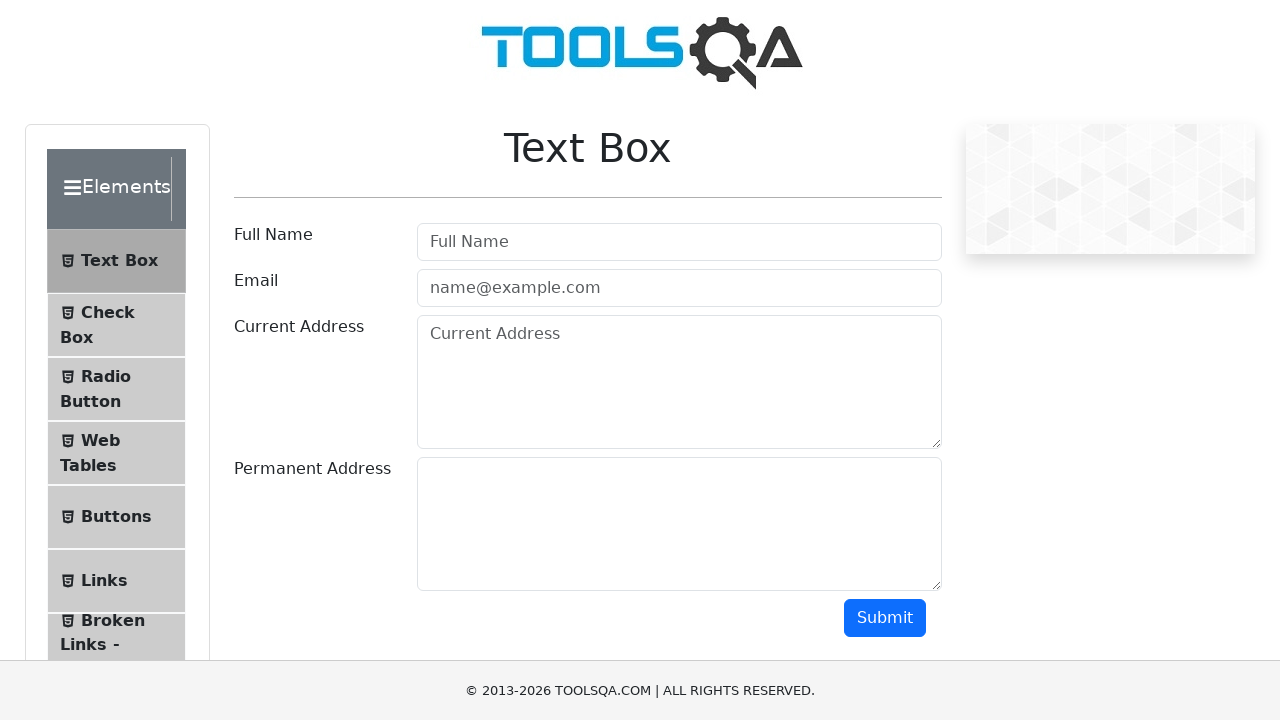

Navigated to text box page at https://demoqa.com/text-box
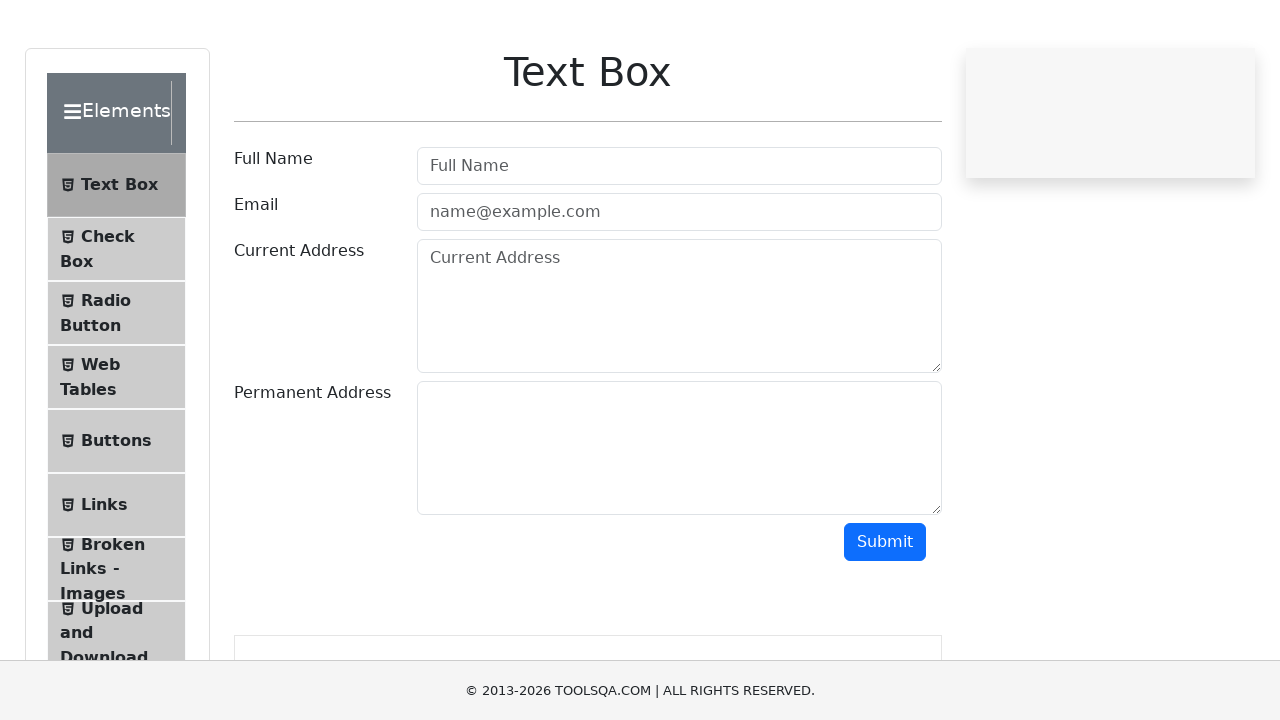

Filled username field with 'SomeName' on #userName
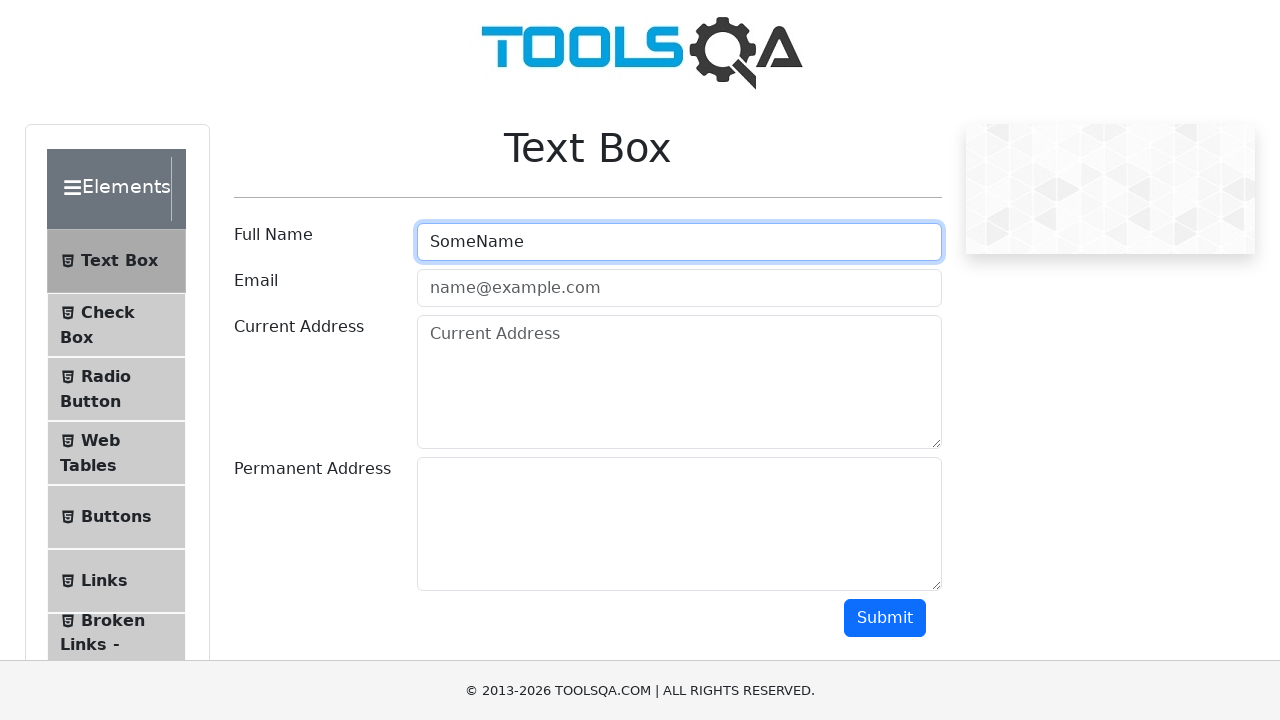

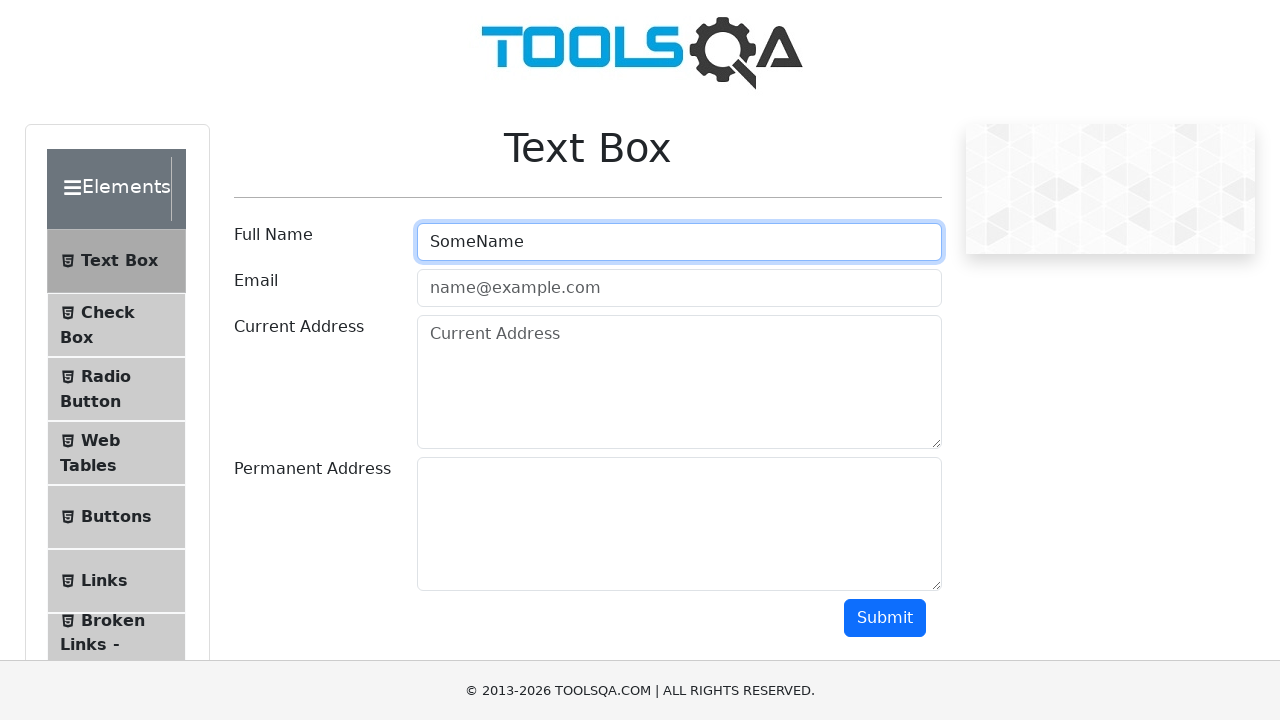